Navigates to an IPL match page and checks for live match indicators to determine if the match is currently in progress

Starting URL: https://www.iplt20.com/match/2025/1

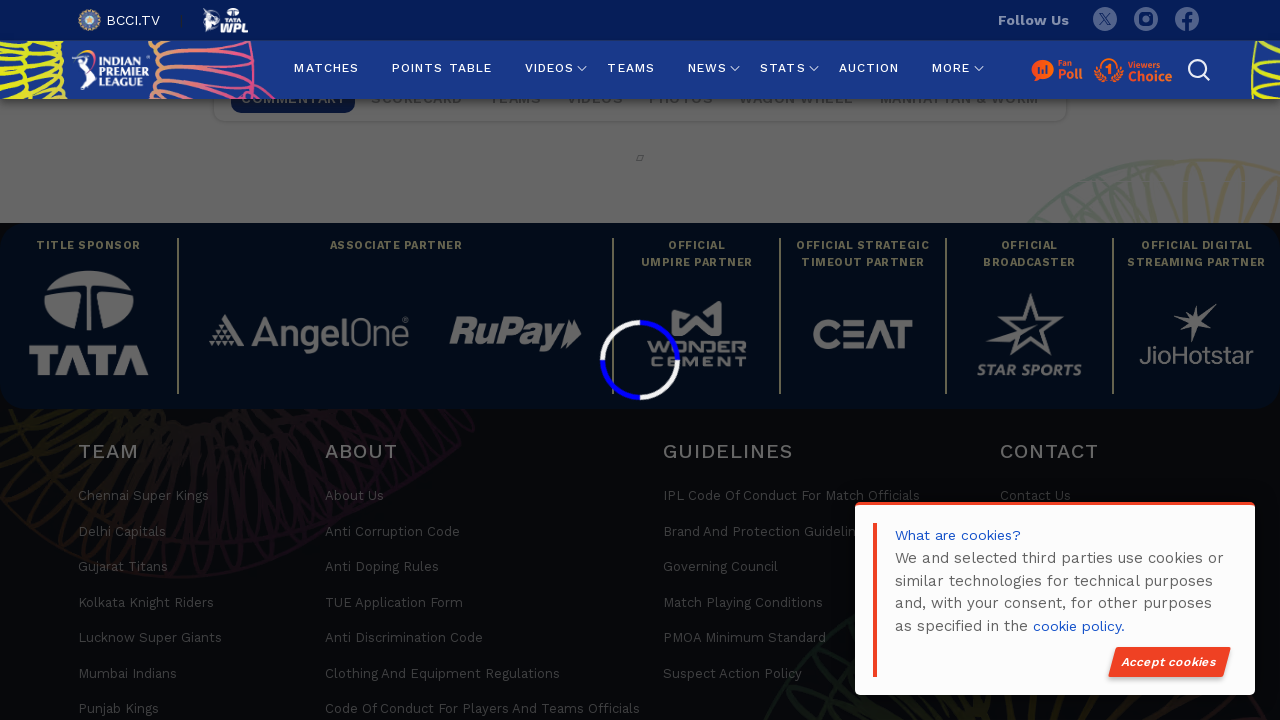

Waited 2 seconds for page content to load
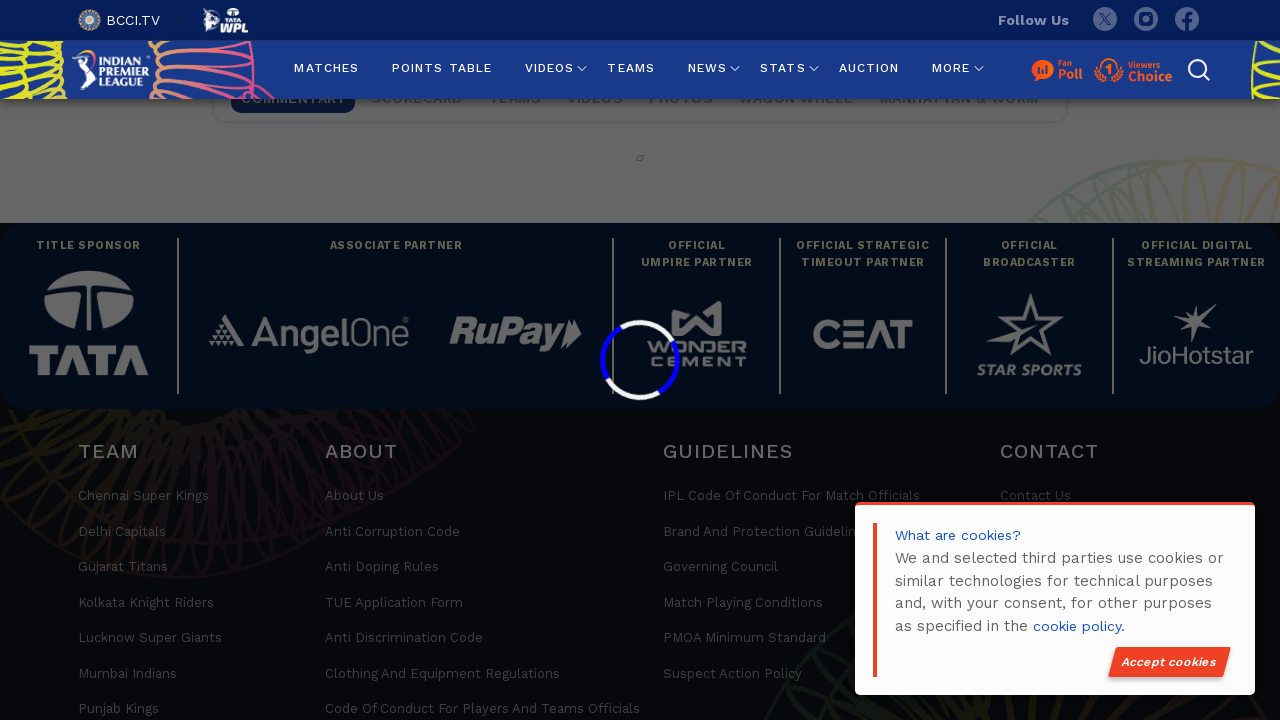

Queried selector: div.liveIndicator
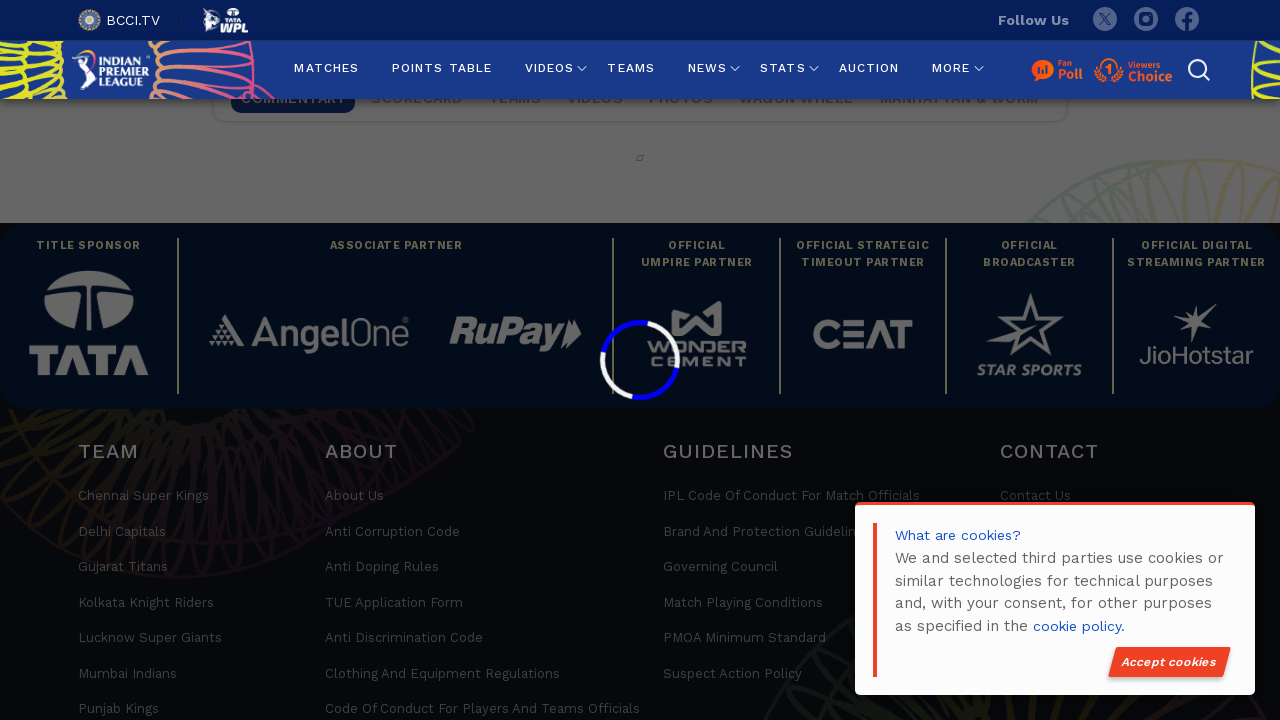

Queried selector: span:has-text('LIVE')
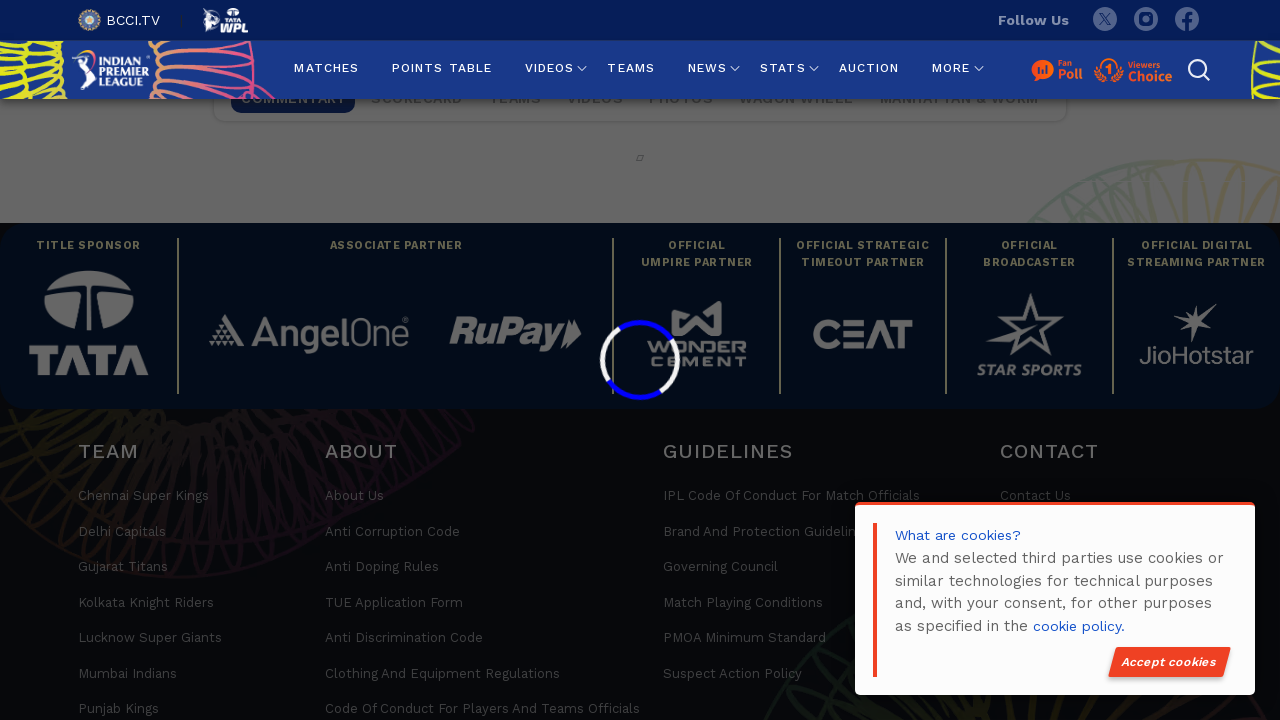

Found live indicator with selector: span:has-text('LIVE')
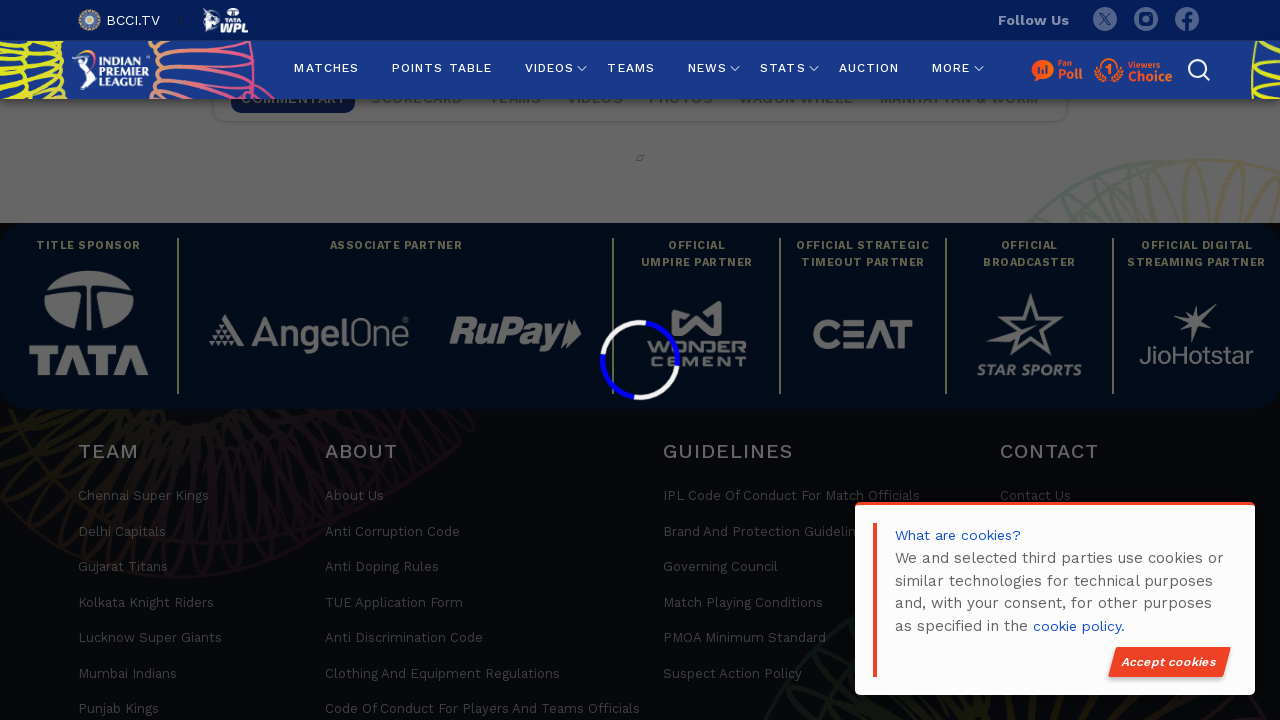

Match live status determined: is_live=True
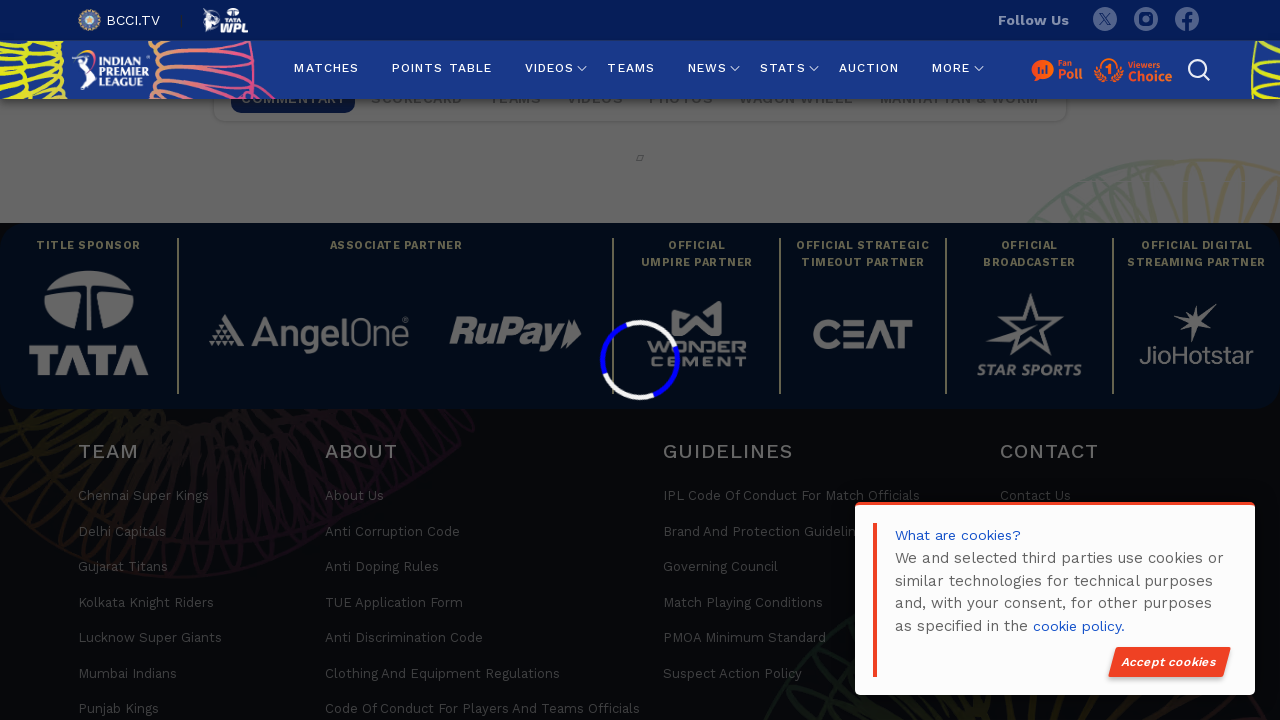

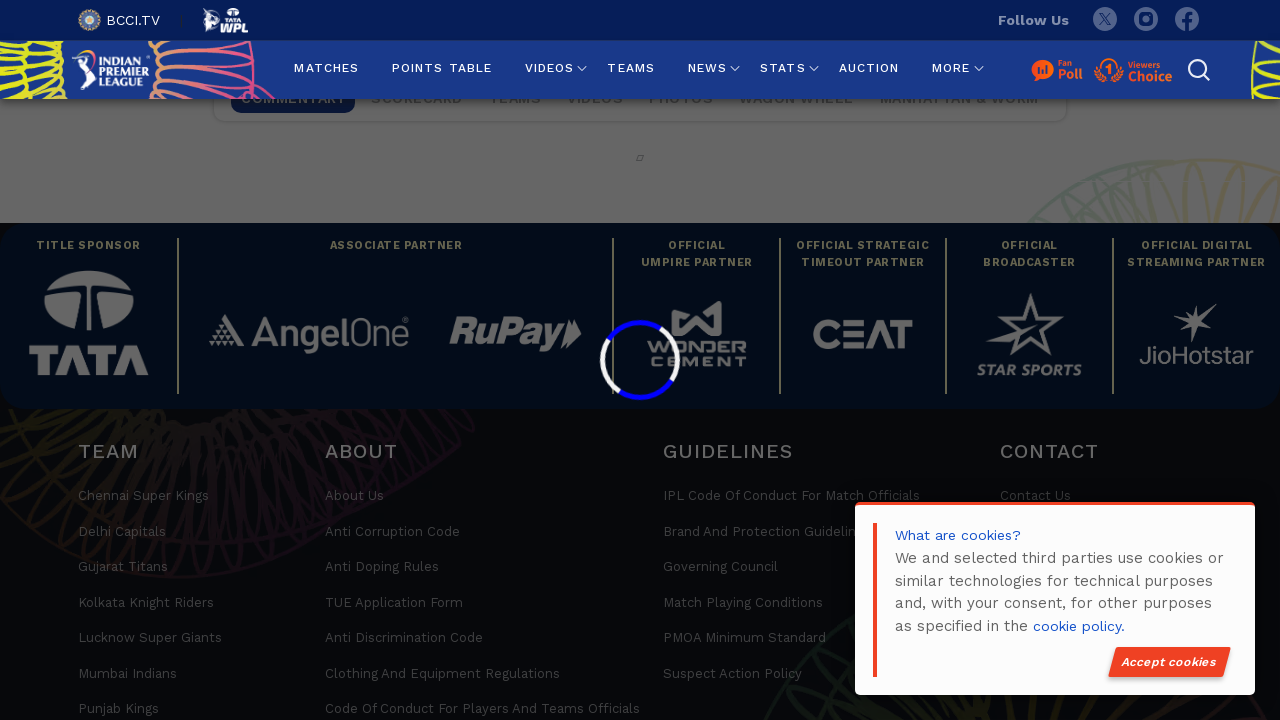